Tests navigation by clicking on the Contact link and then using browser back button to return to the main page, verifying the page title

Starting URL: http://www.oxygenclean.hu/

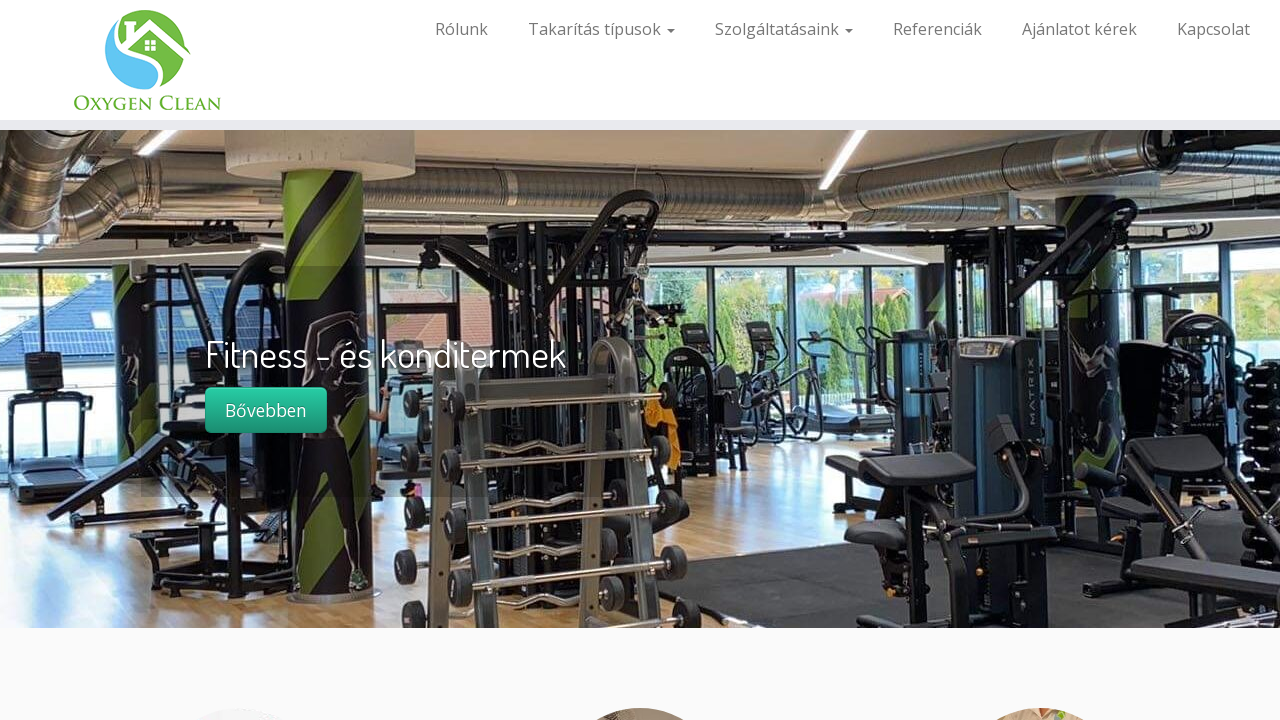

Clicked on the Contact (Kapcsolat) link at (1203, 30) on a[href='http://www.oxygenclean.hu/kapcsolat/']:has-text('Kapcsolat')
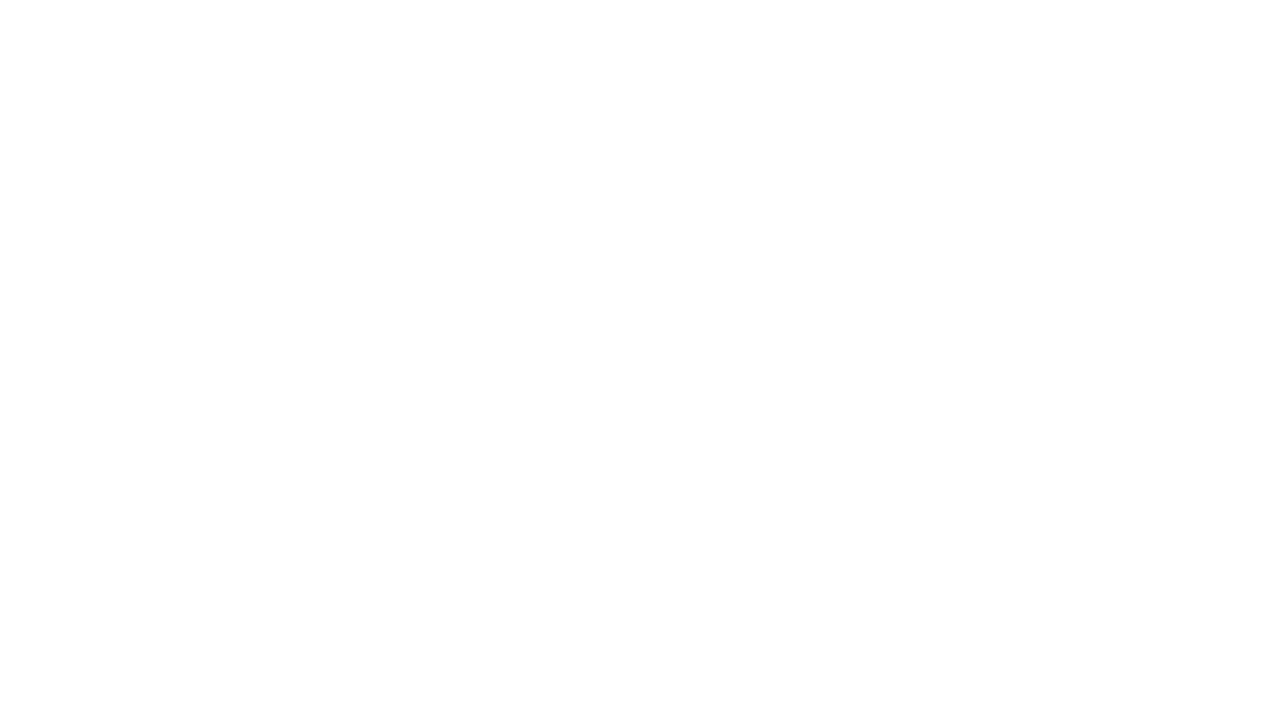

Navigated back to the main page using browser back button
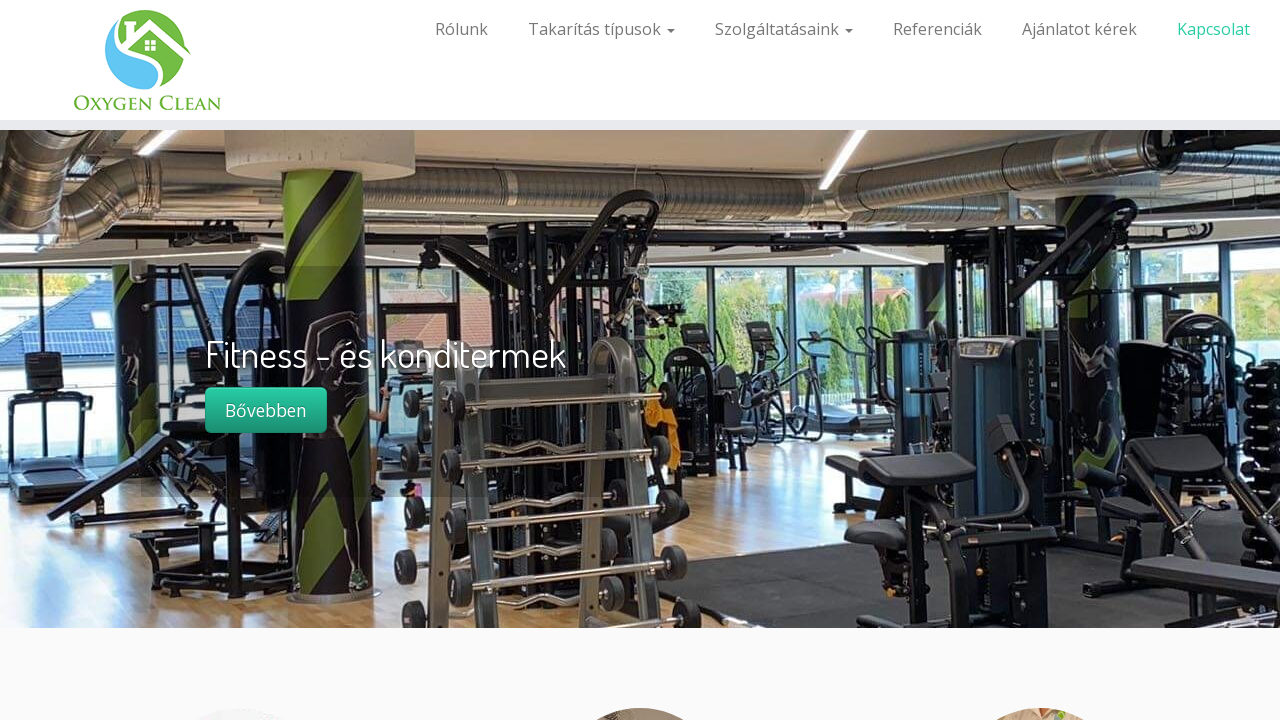

Verified page title is 'Oxygen Clean'
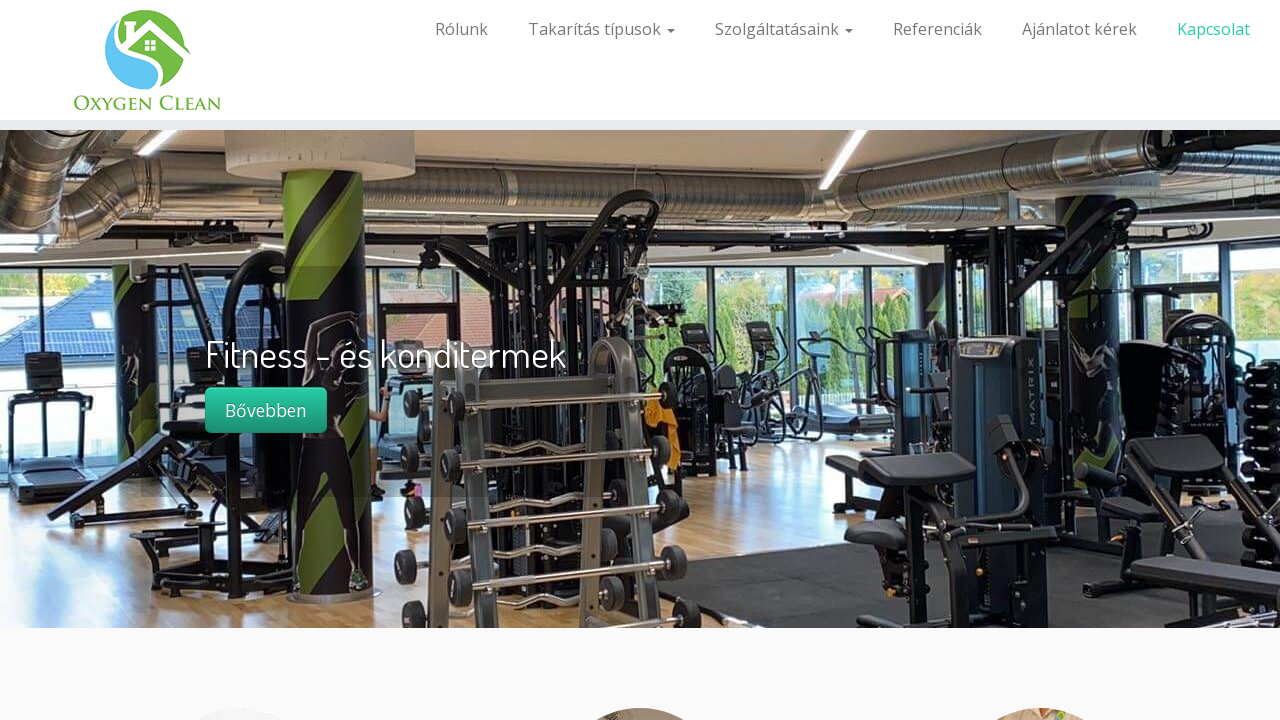

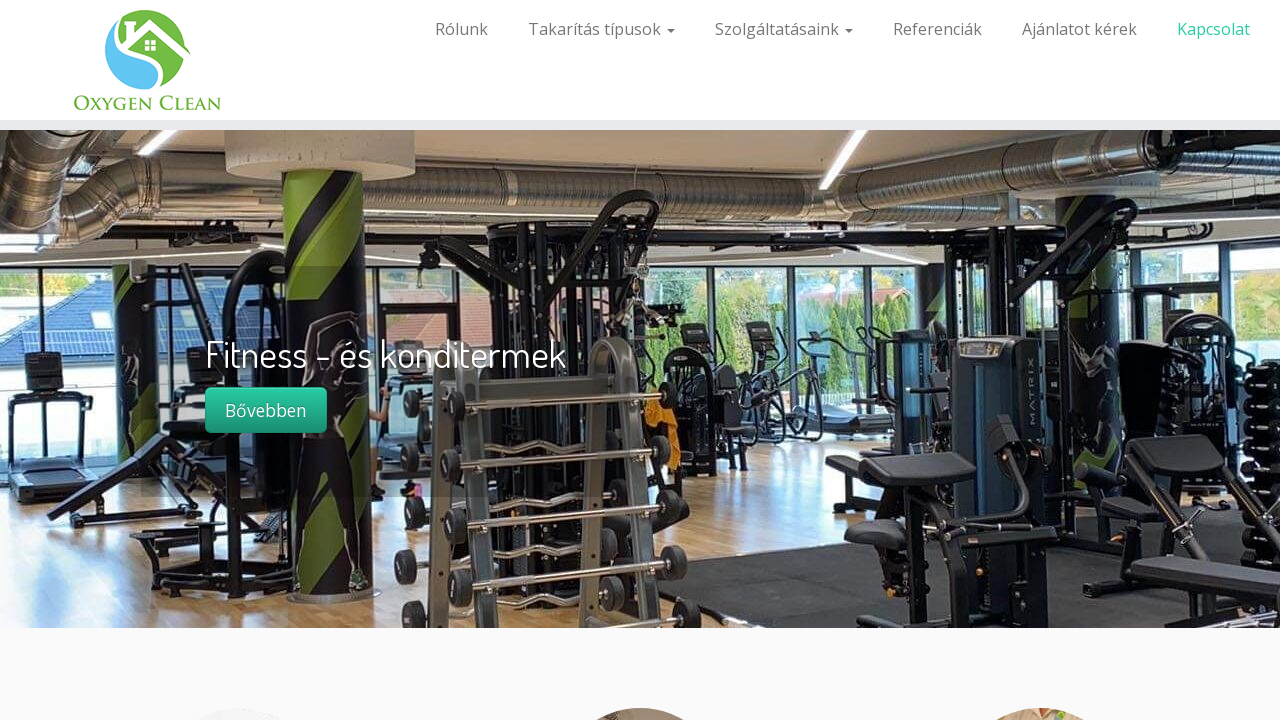